Tests JavaScript alert handling by triggering different types of alerts (simple alert, confirm dialog, and prompt) and interacting with them

Starting URL: https://the-internet.herokuapp.com/

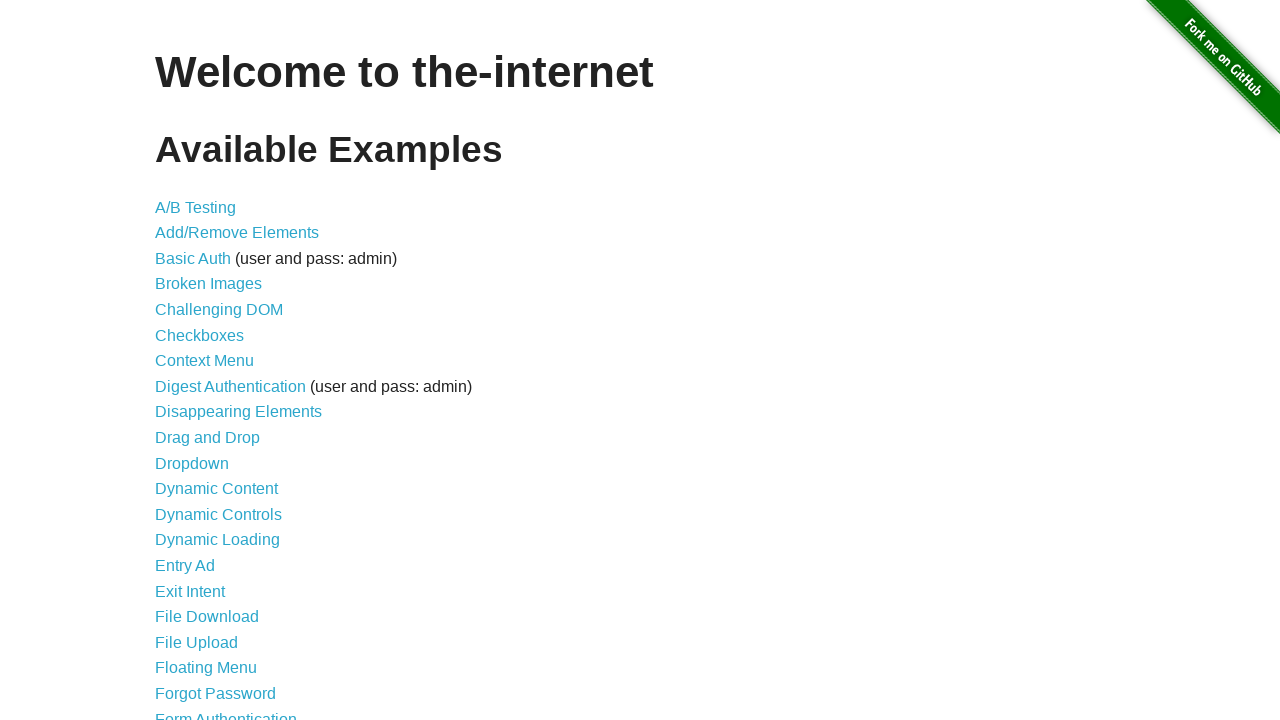

Clicked on JavaScript Alerts link at (214, 361) on text=JavaScript Alerts
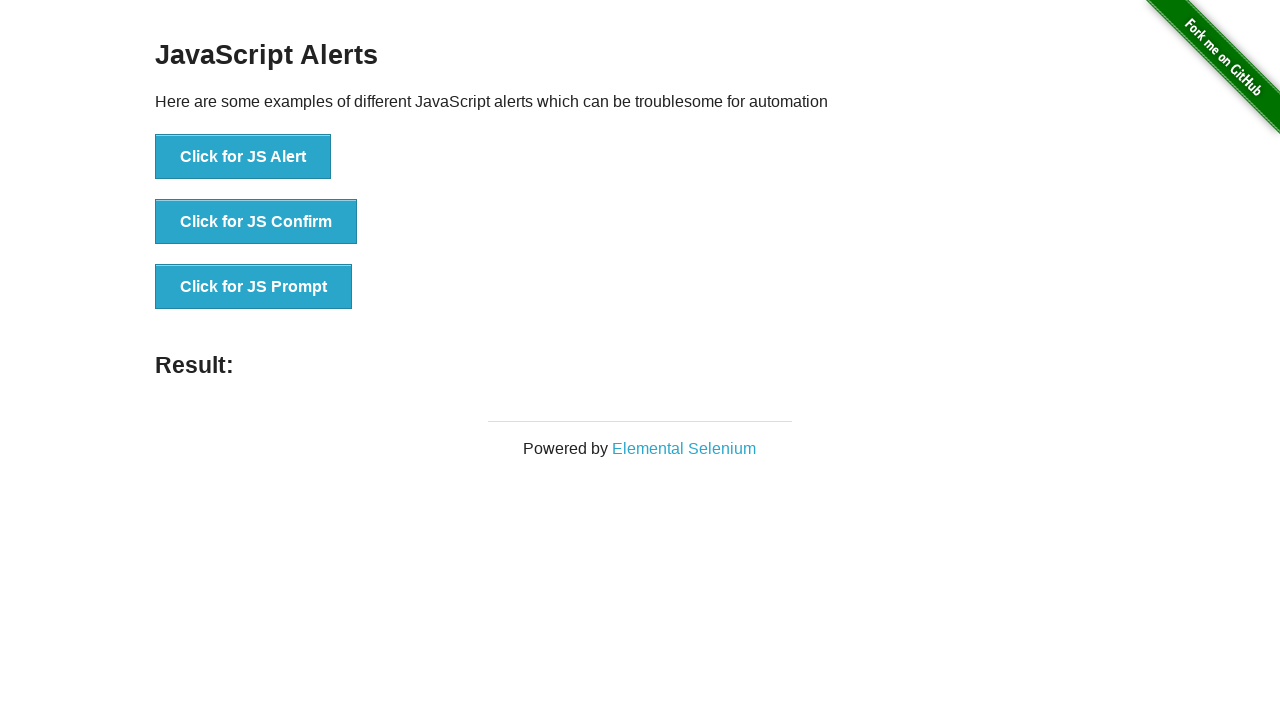

Clicked first button to trigger simple alert at (243, 157) on #content > div > ul > li:nth-child(1) > button
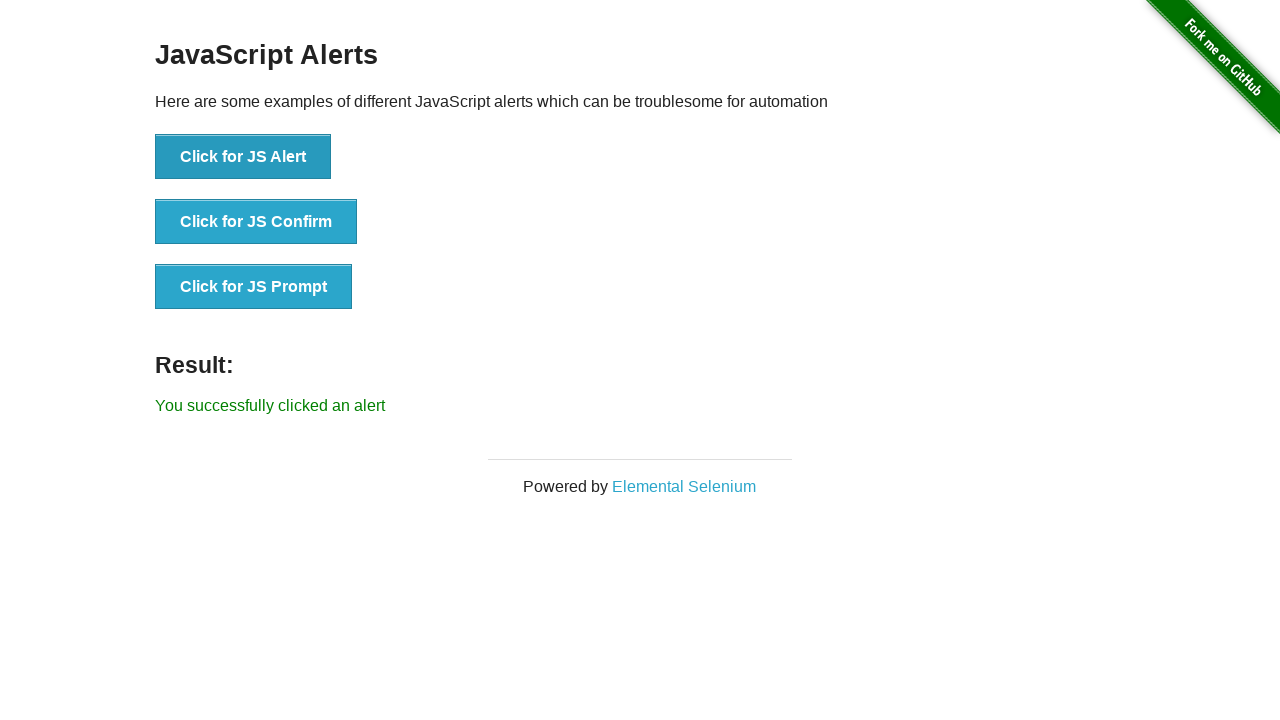

Set up dialog handler to accept simple alert
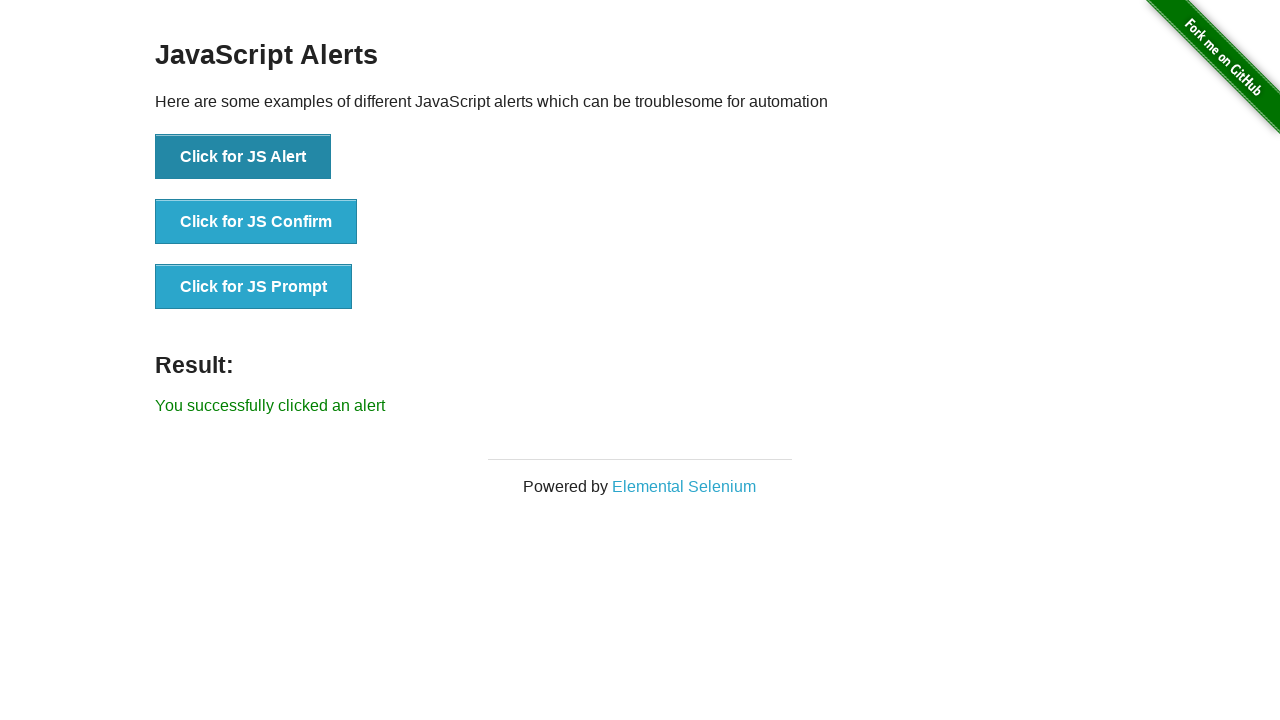

Waited for simple alert to be handled
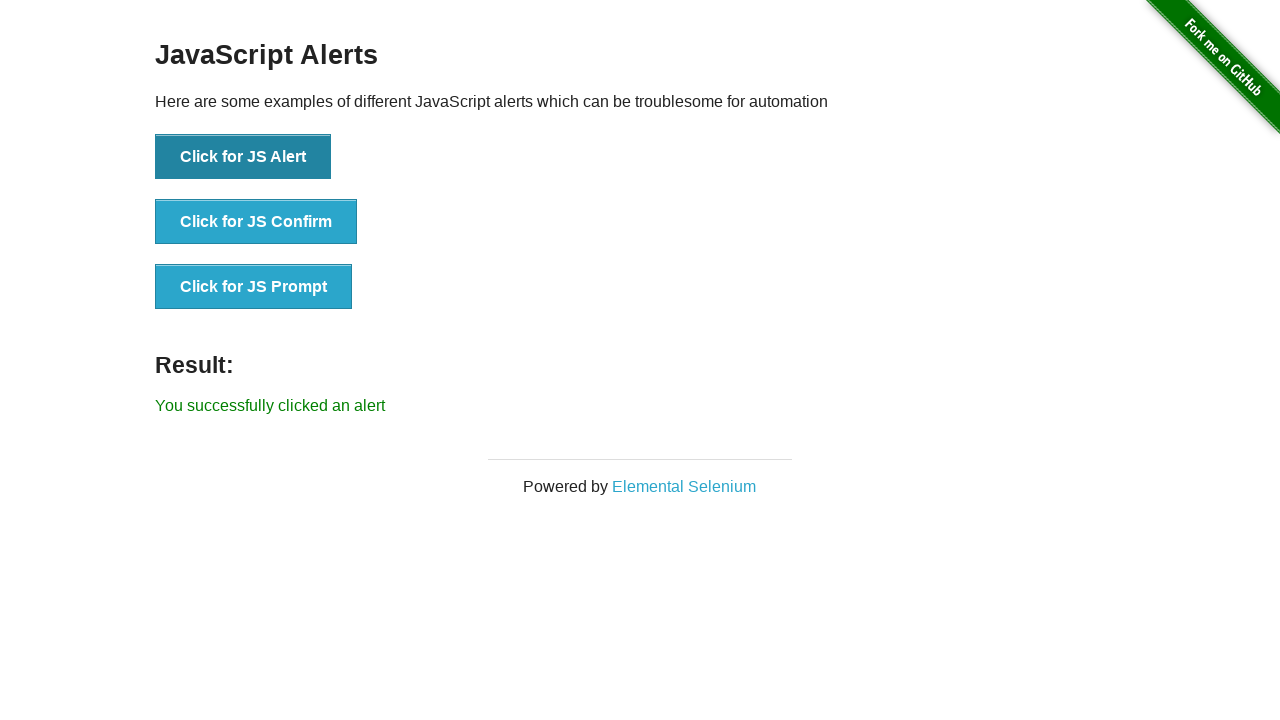

Clicked second button to trigger confirm dialog at (256, 222) on #content > div > ul > li:nth-child(2) > button
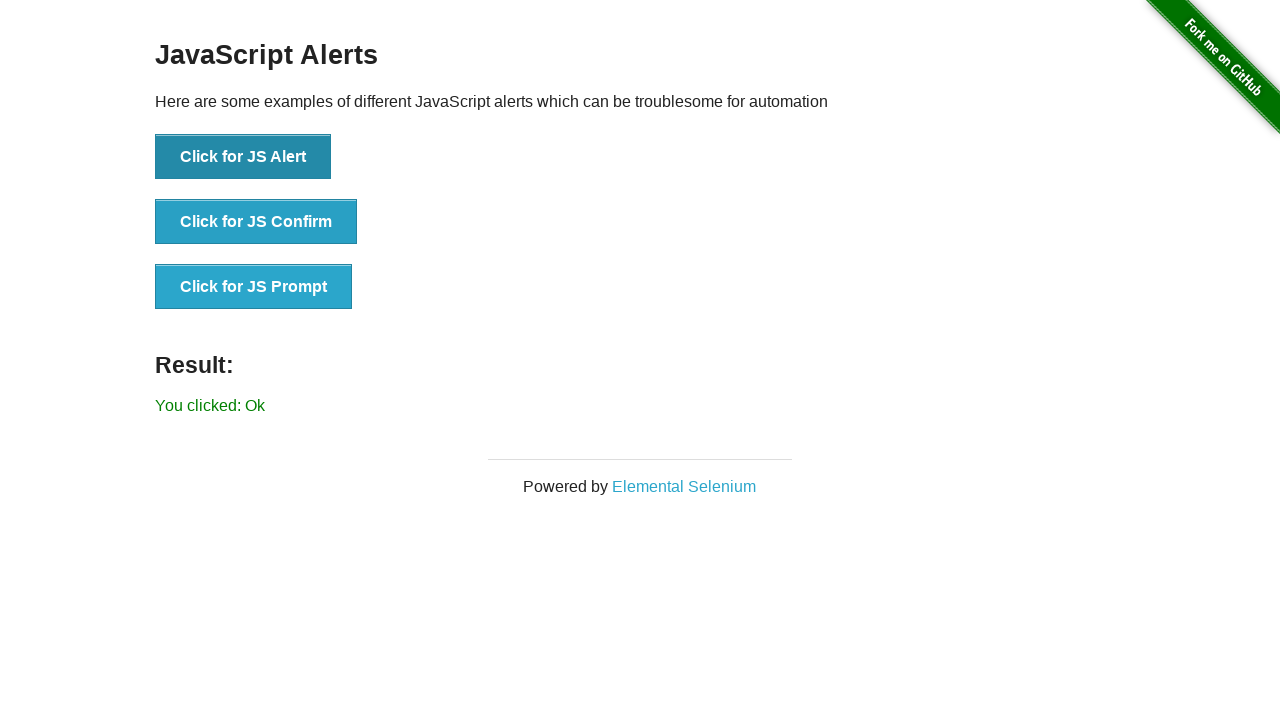

Set up dialog handler to dismiss confirm dialog
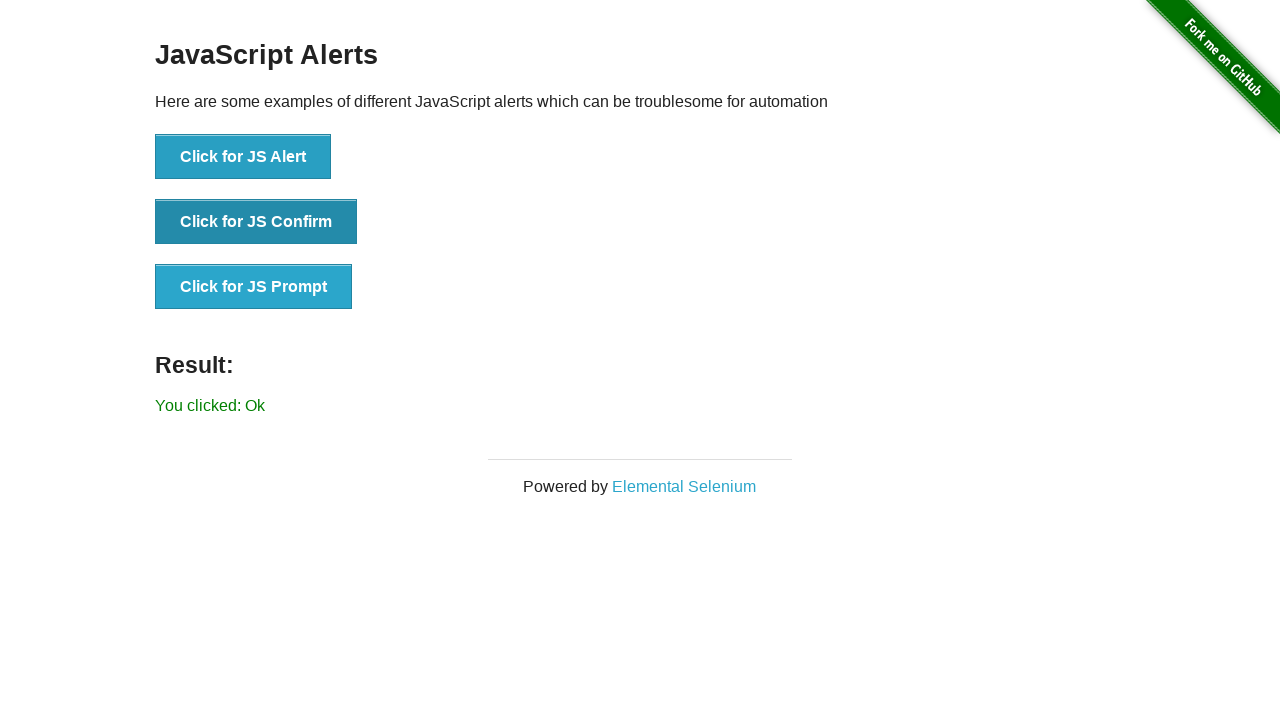

Waited for confirm dialog to be handled
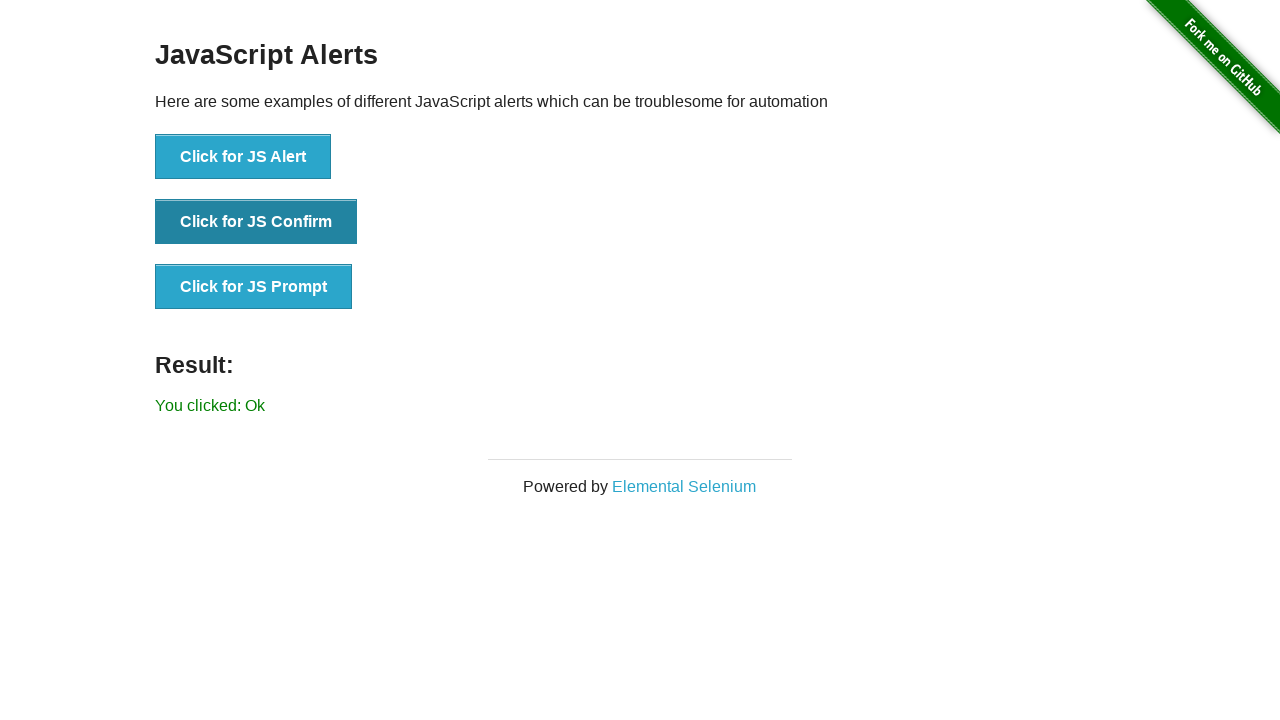

Clicked third button to trigger prompt dialog at (254, 287) on #content > div > ul > li:nth-child(3) > button
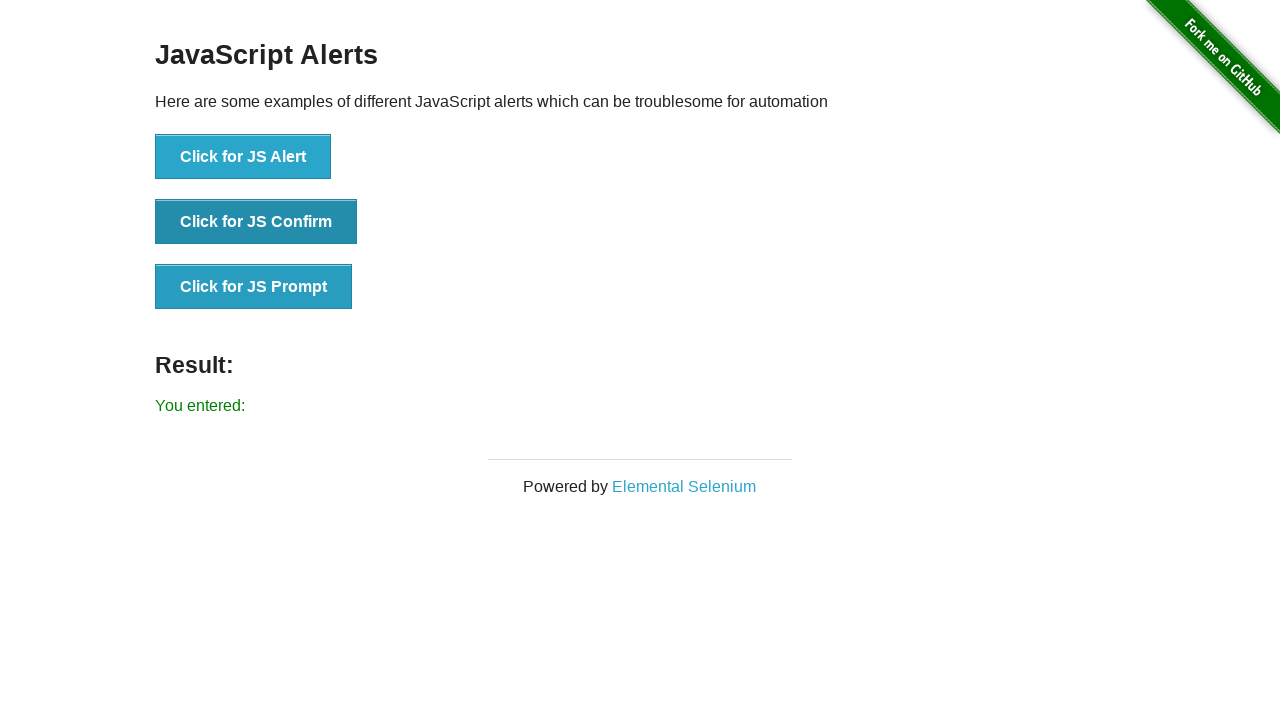

Set up dialog handler to accept prompt with text 'hello'
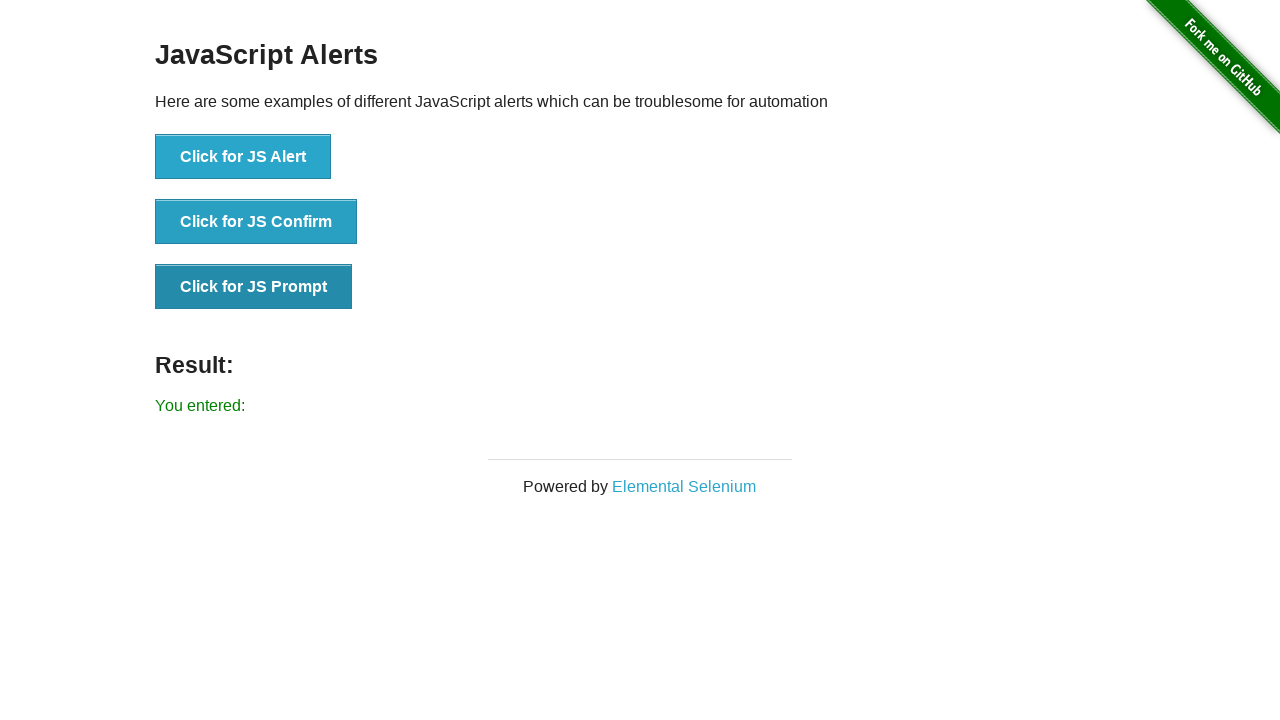

Waited for prompt dialog to be handled
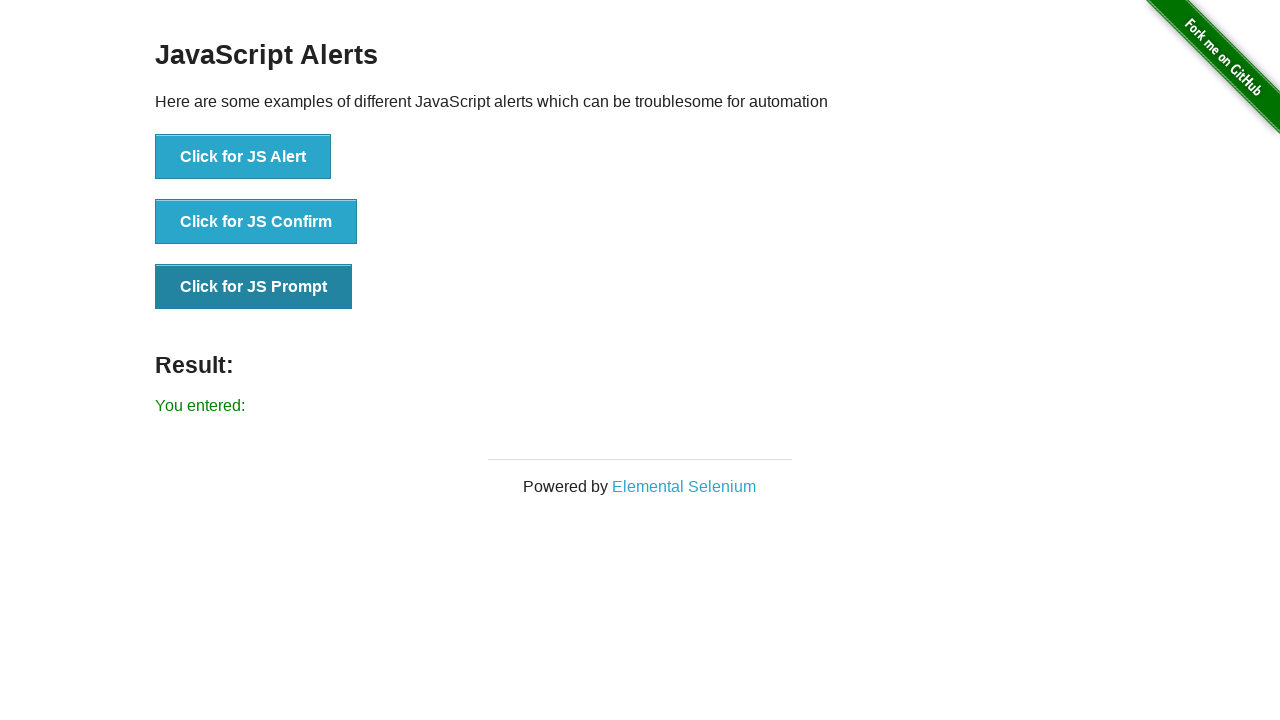

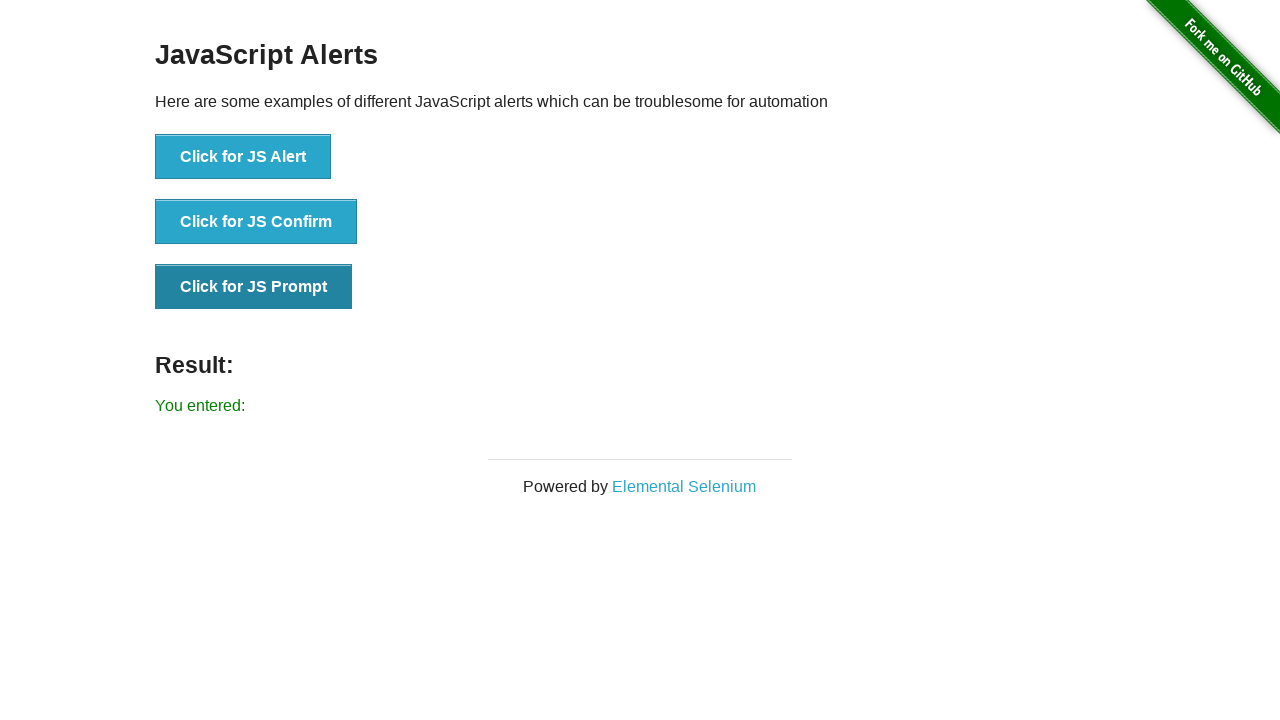